Tests page scrolling functionality by scrolling down 500 pixels using JavaScript execution

Starting URL: https://rahulshettyacademy.com/AutomationPractice/

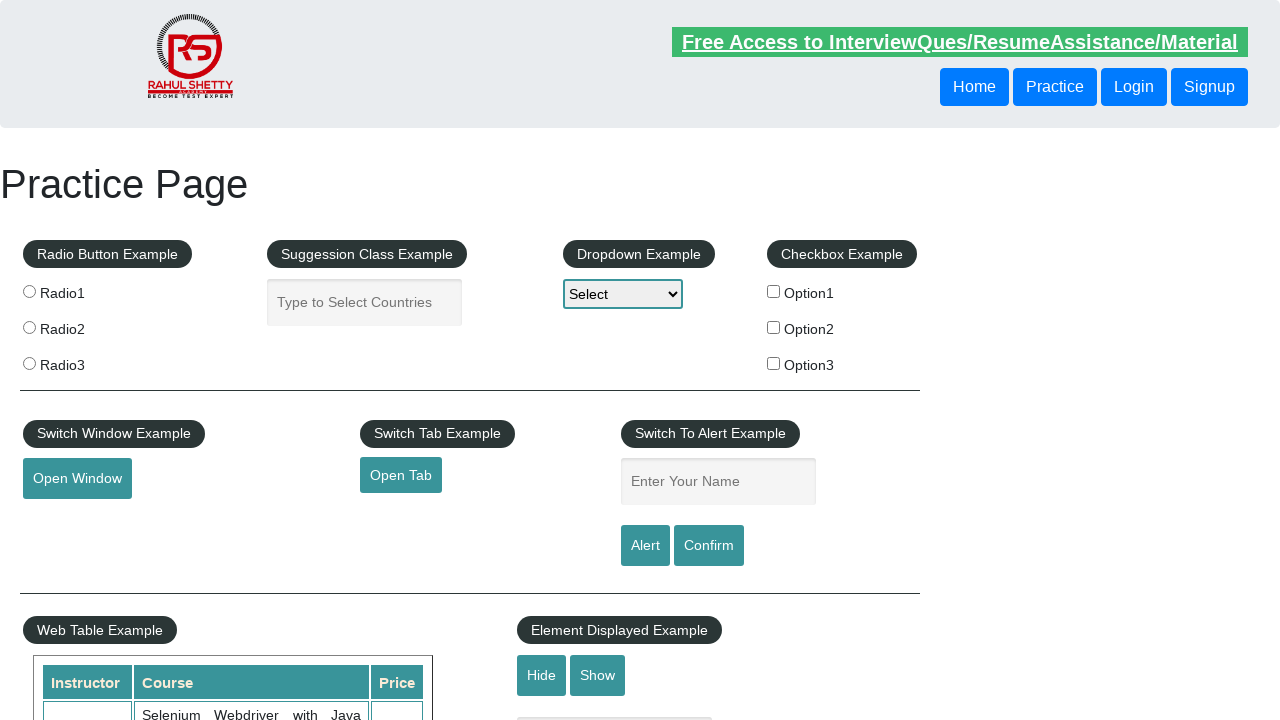

Navigated to https://rahulshettyacademy.com/AutomationPractice/
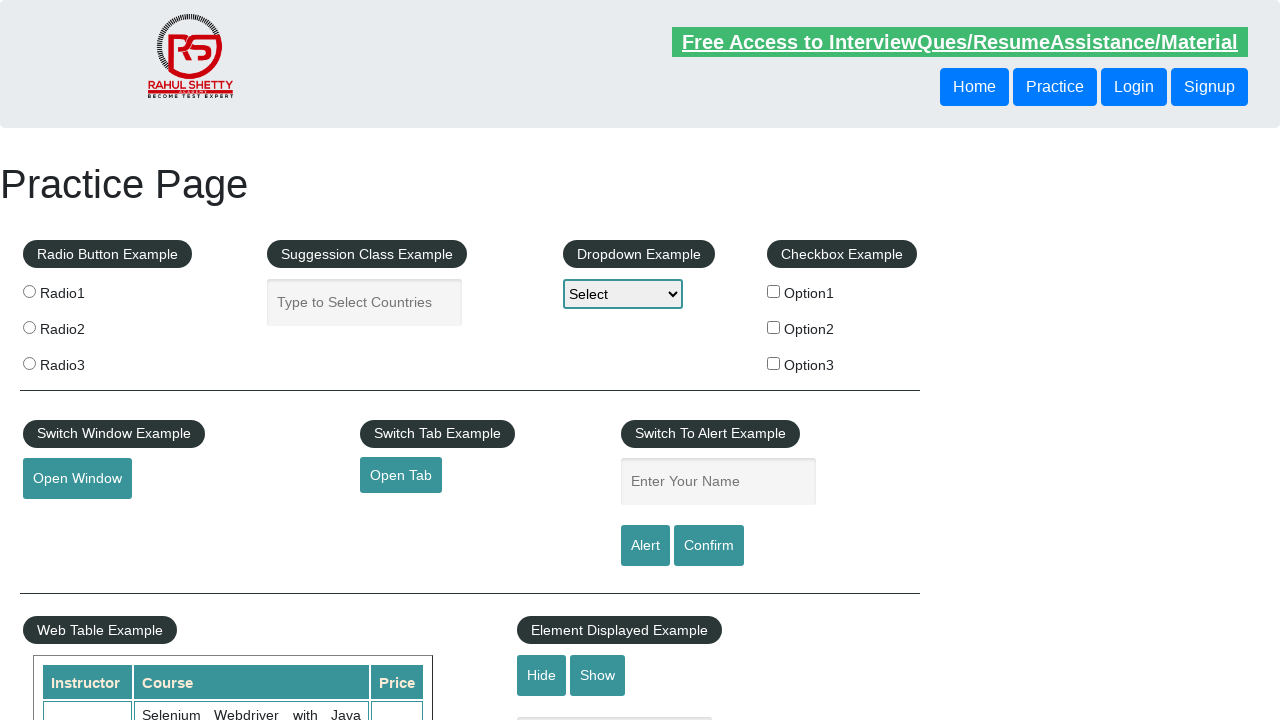

Scrolled down the page by 500 pixels using JavaScript execution
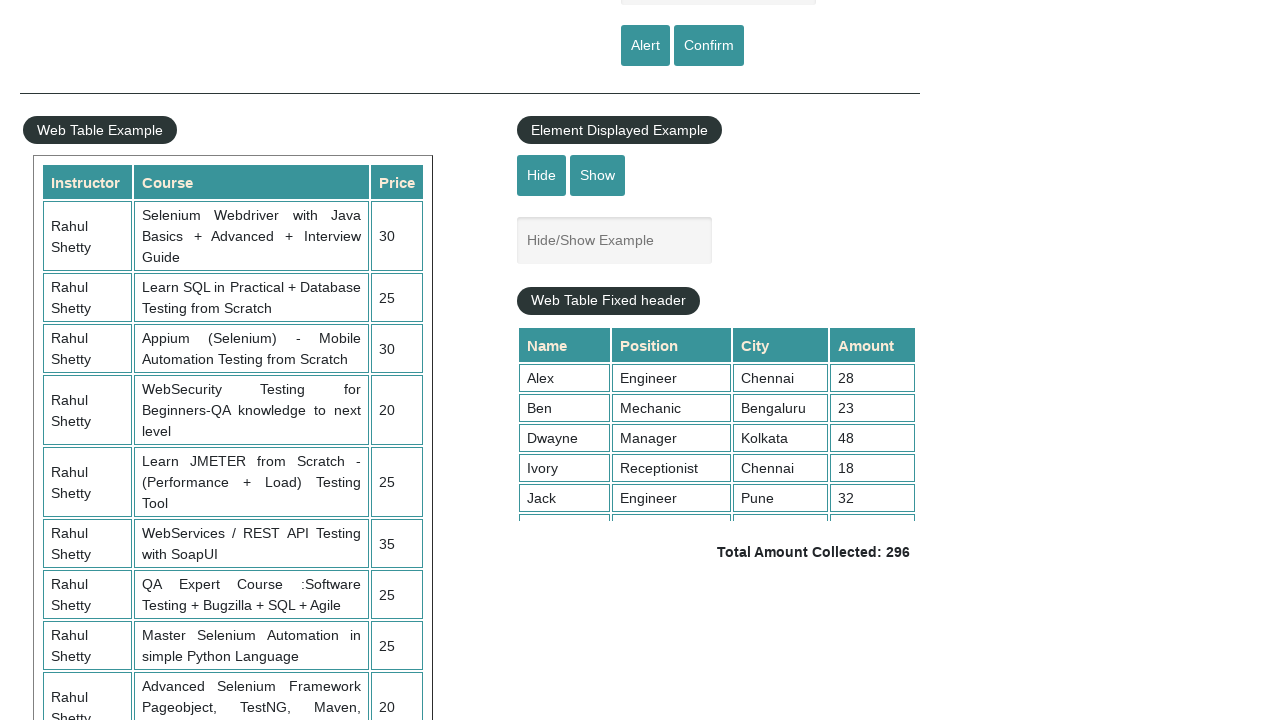

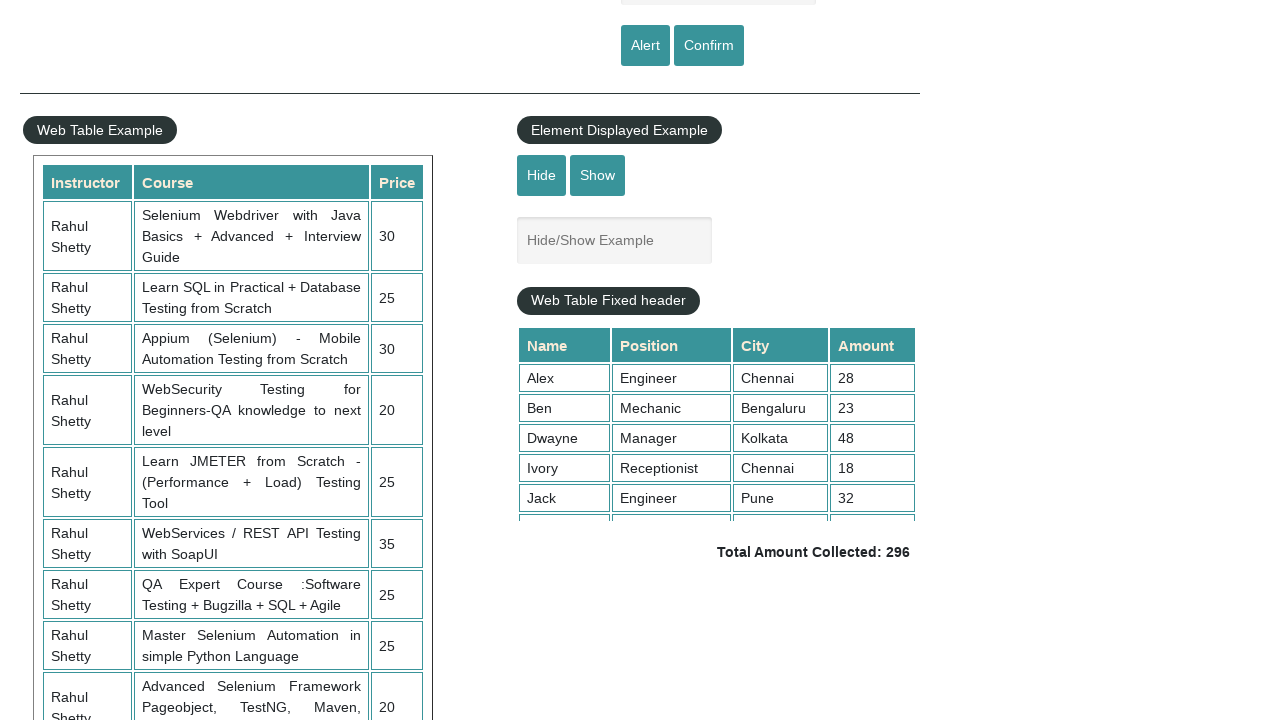